Solves a math problem by extracting a value from the page, calculating the result using a logarithmic formula, and submitting the answer along with checkbox selections

Starting URL: http://suninjuly.github.io/math.html

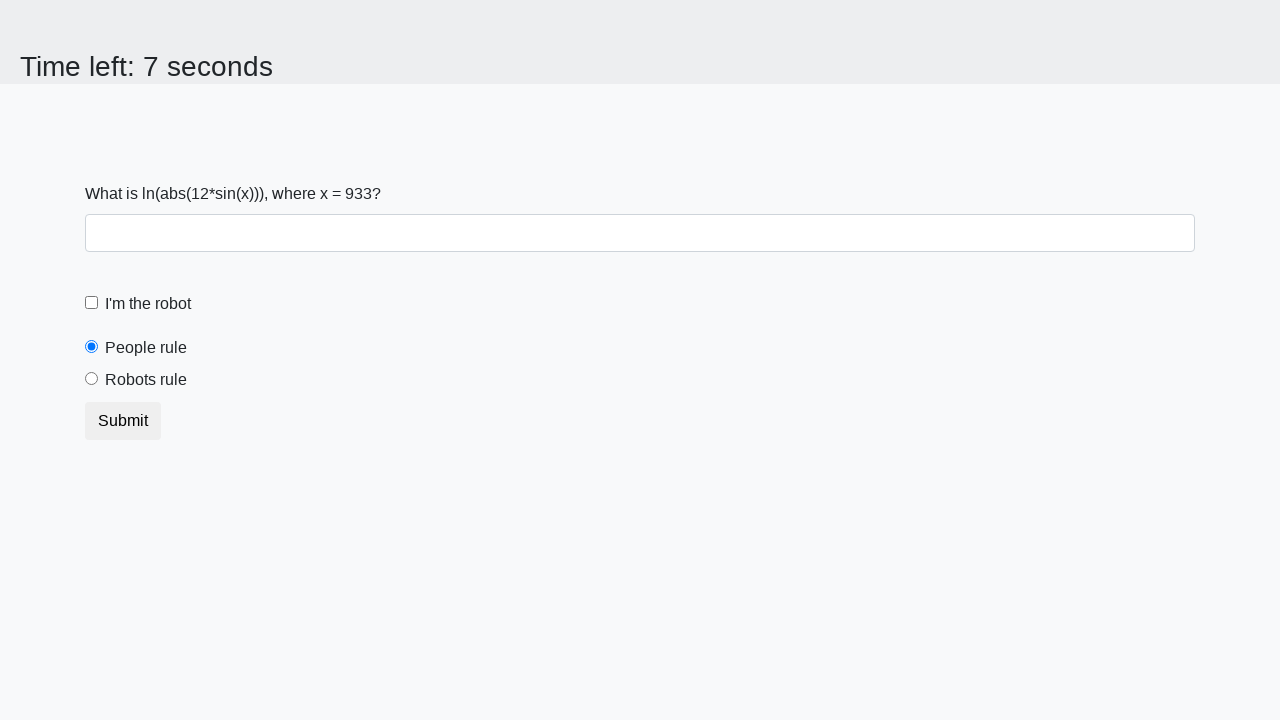

Located the input value element
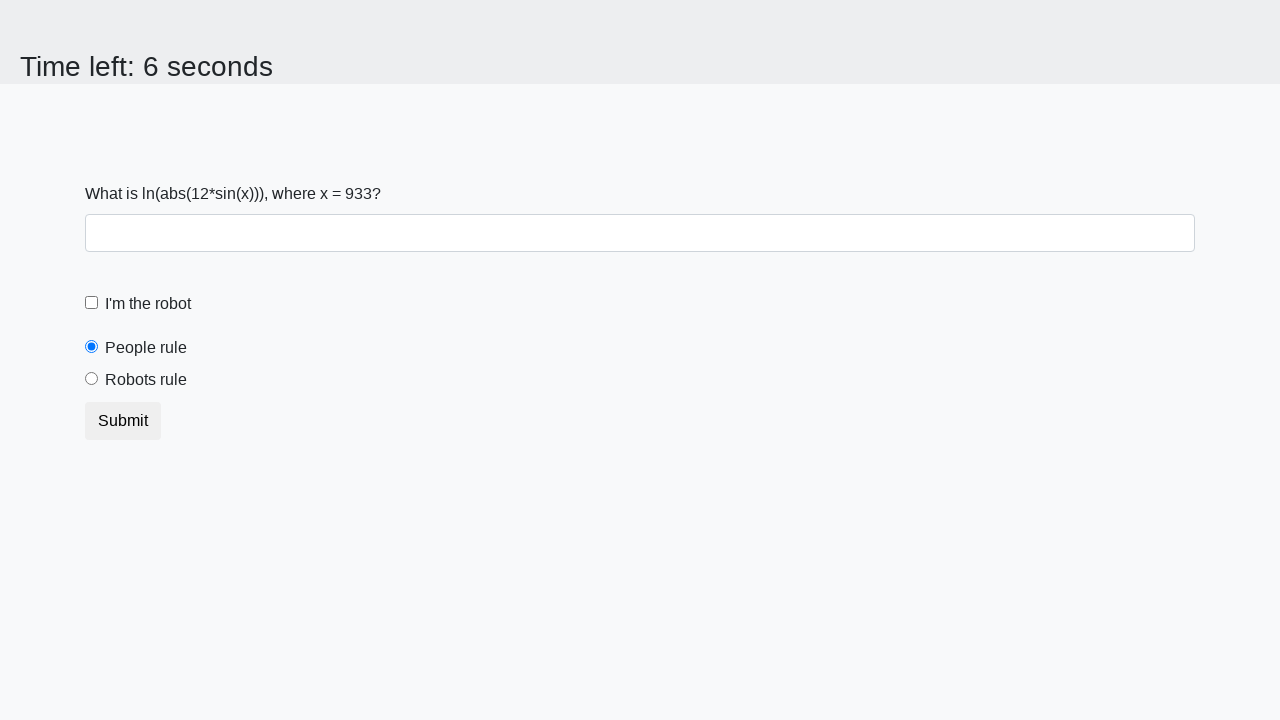

Extracted x value from page: 933
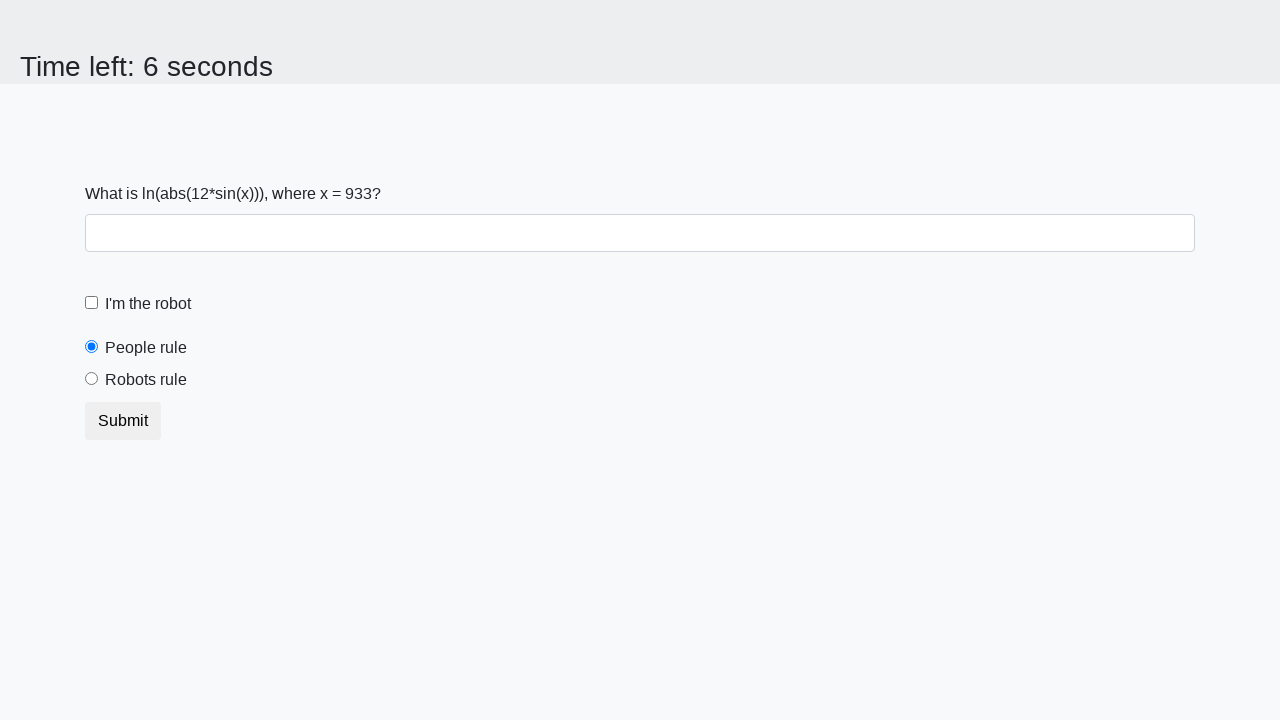

Calculated logarithmic formula result: -0.4526834902230354
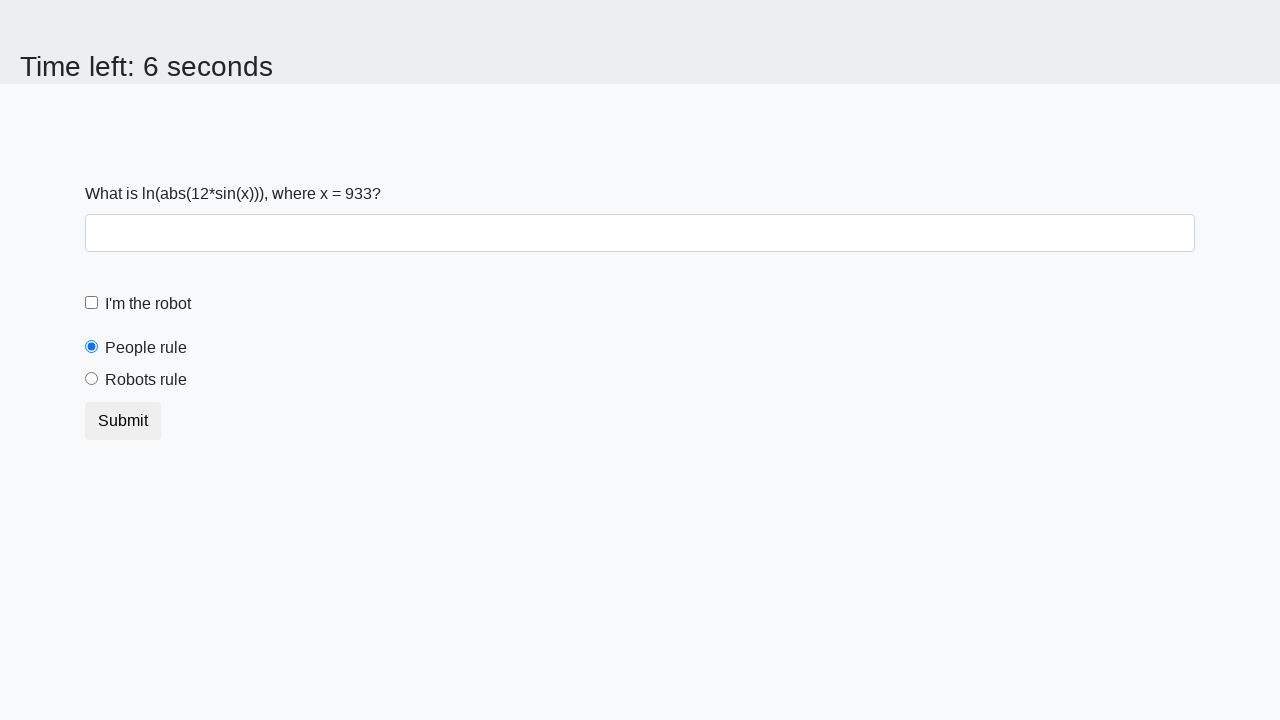

Filled answer field with calculated value: -0.4526834902230354 on #answer
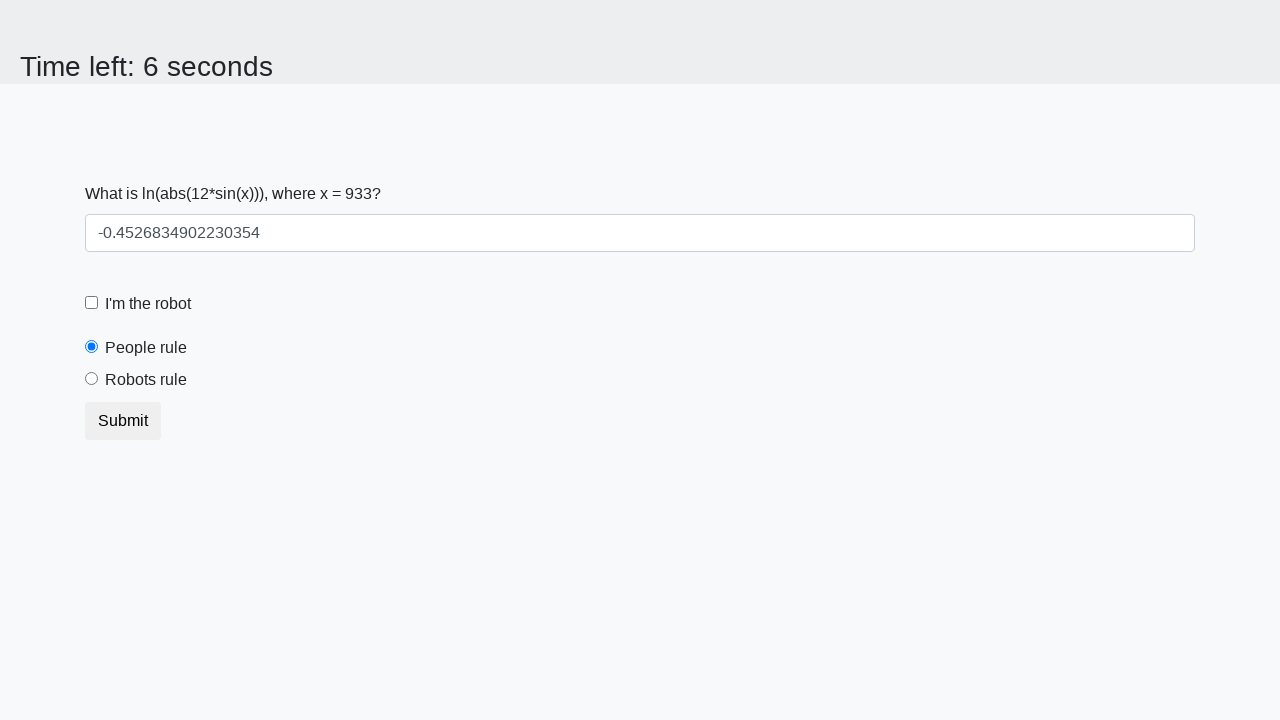

Clicked the robot checkbox at (92, 303) on #robotCheckbox
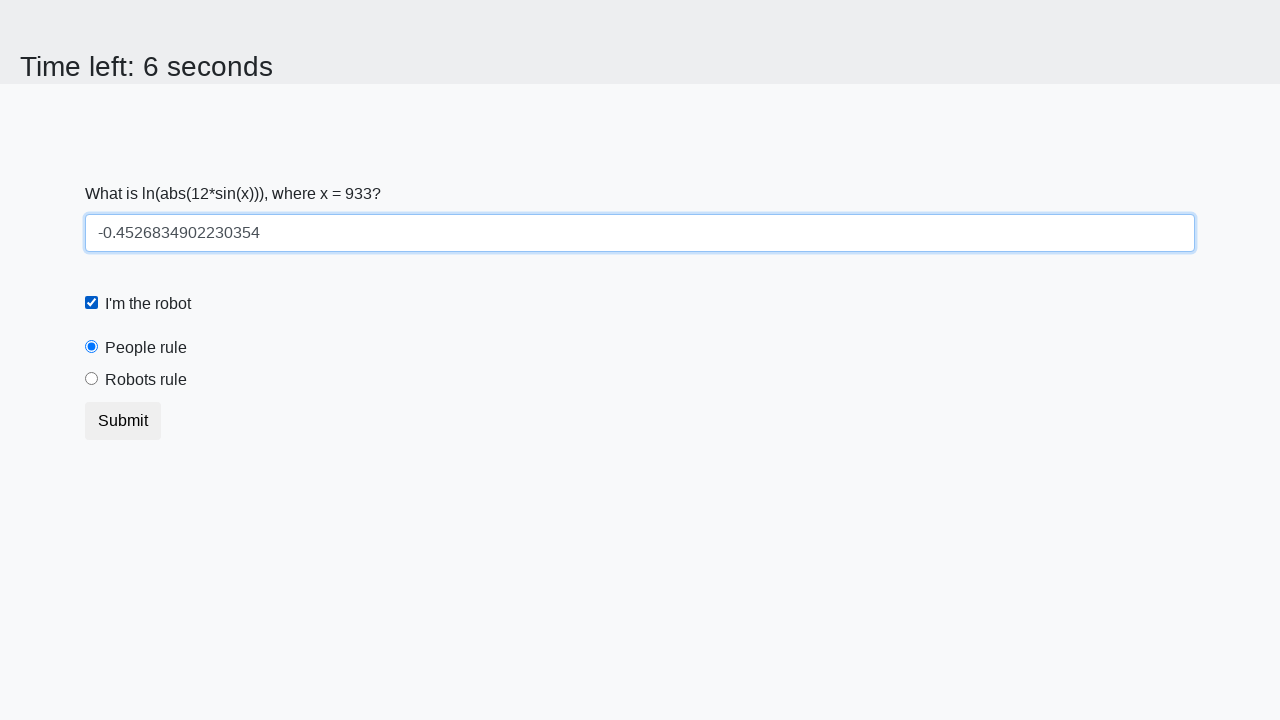

Clicked the 'robots rule' radio button at (92, 379) on #robotsRule
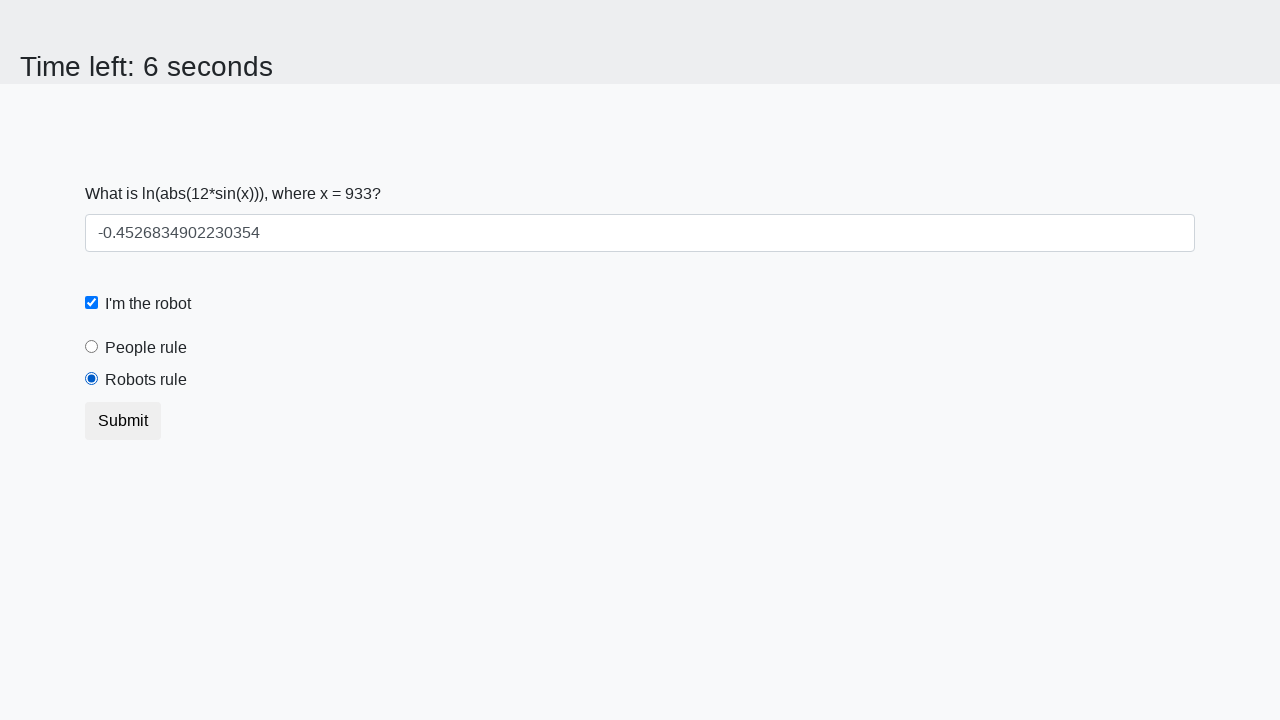

Clicked submit button to submit the form at (123, 421) on .btn.btn-default
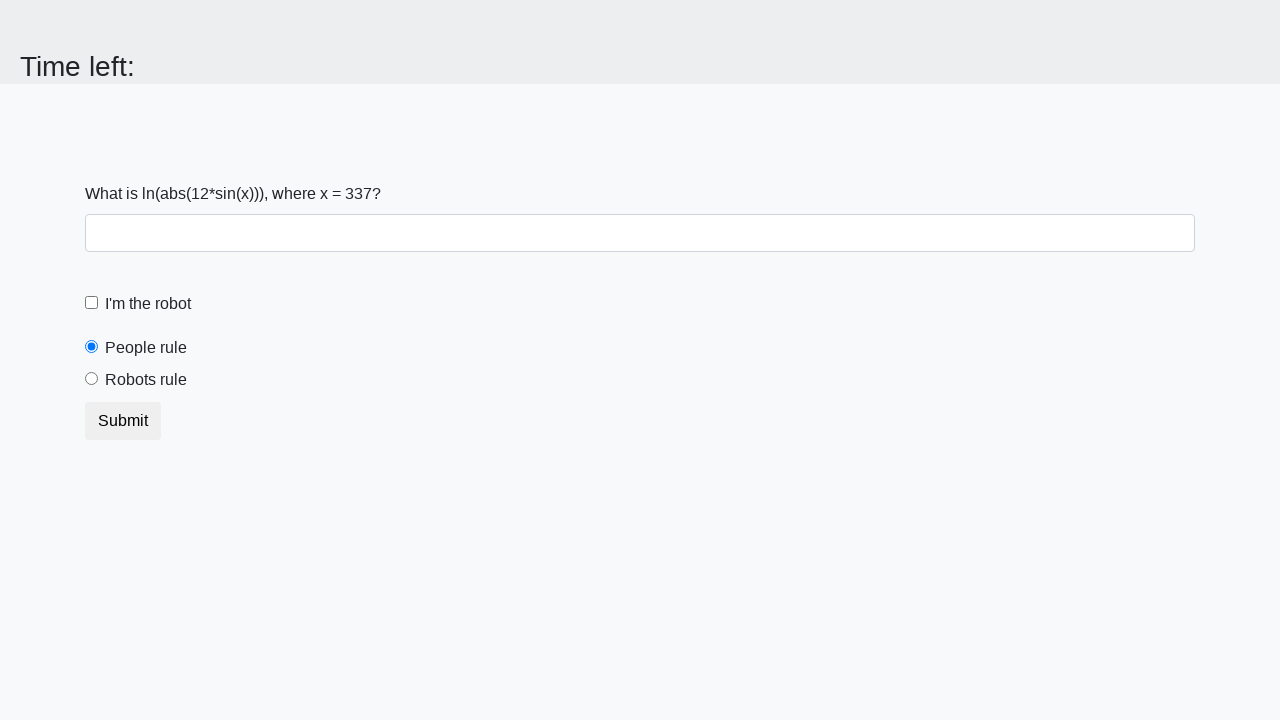

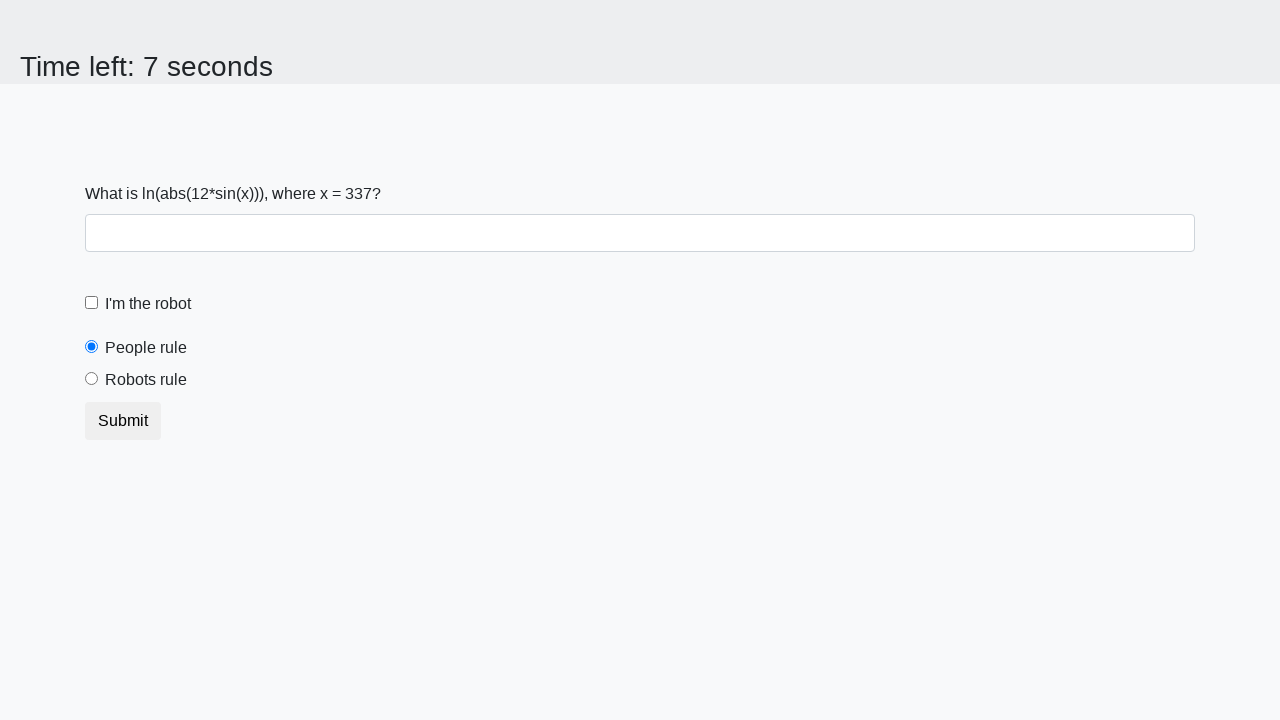